Tests date picker interaction by entering a date value into the date input field

Starting URL: https://formy-project.herokuapp.com/datepicker

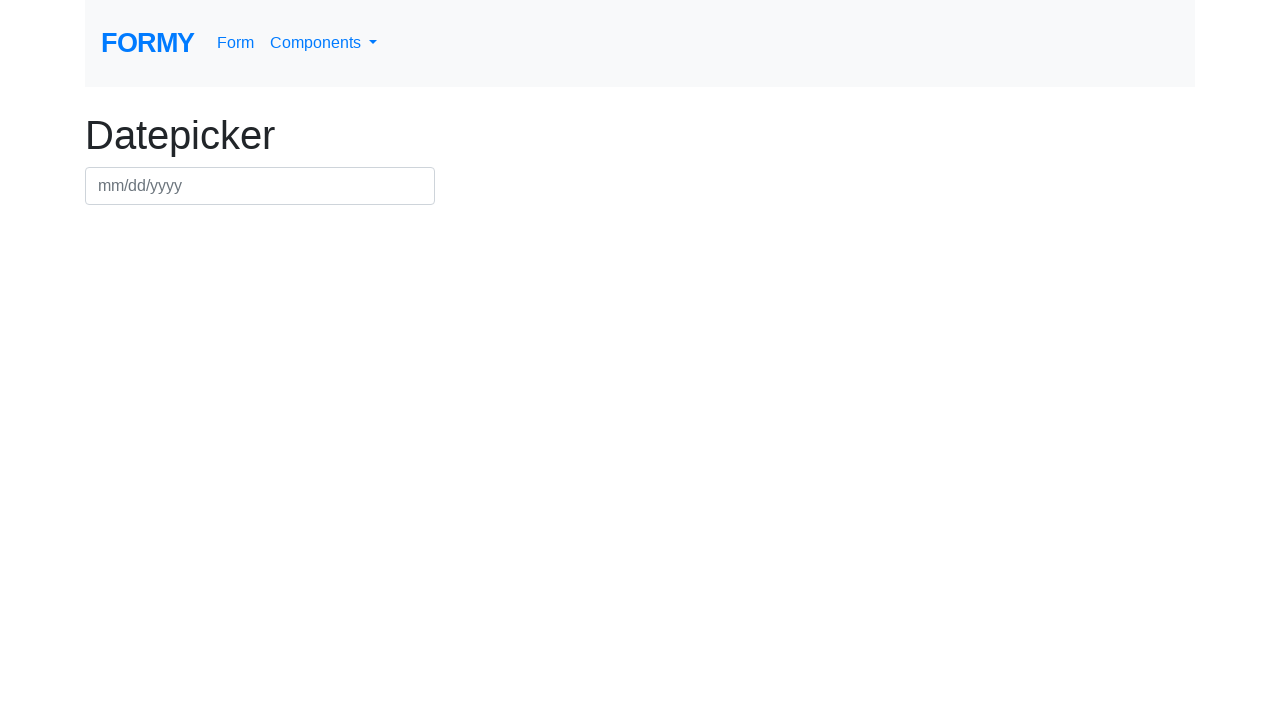

Date picker element loaded and is ready
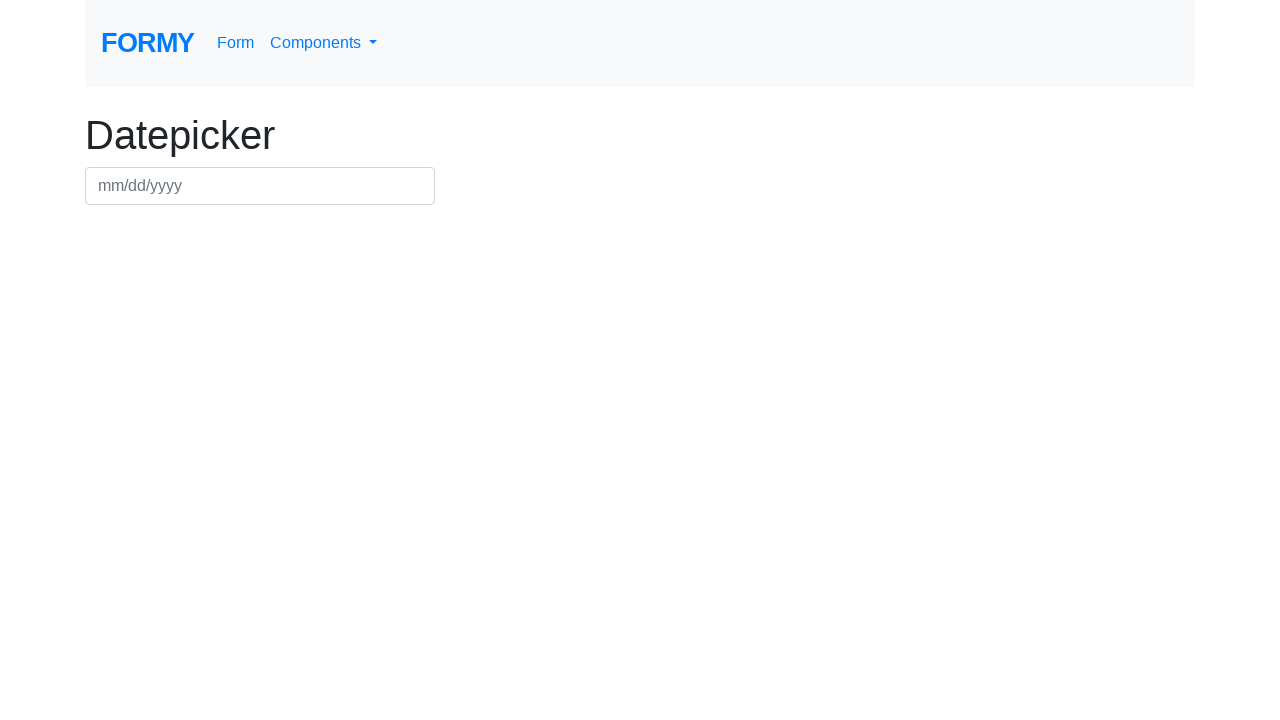

Entered date value '07/10/2024' into the date picker field on #datepicker
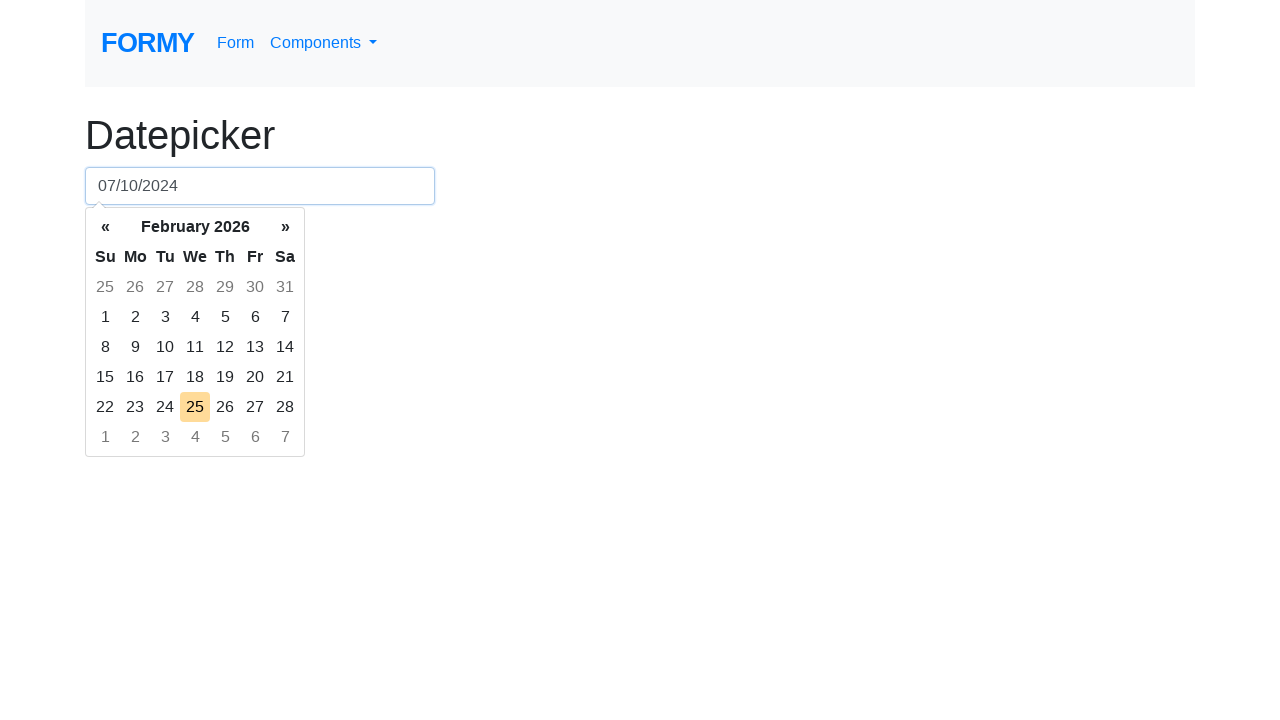

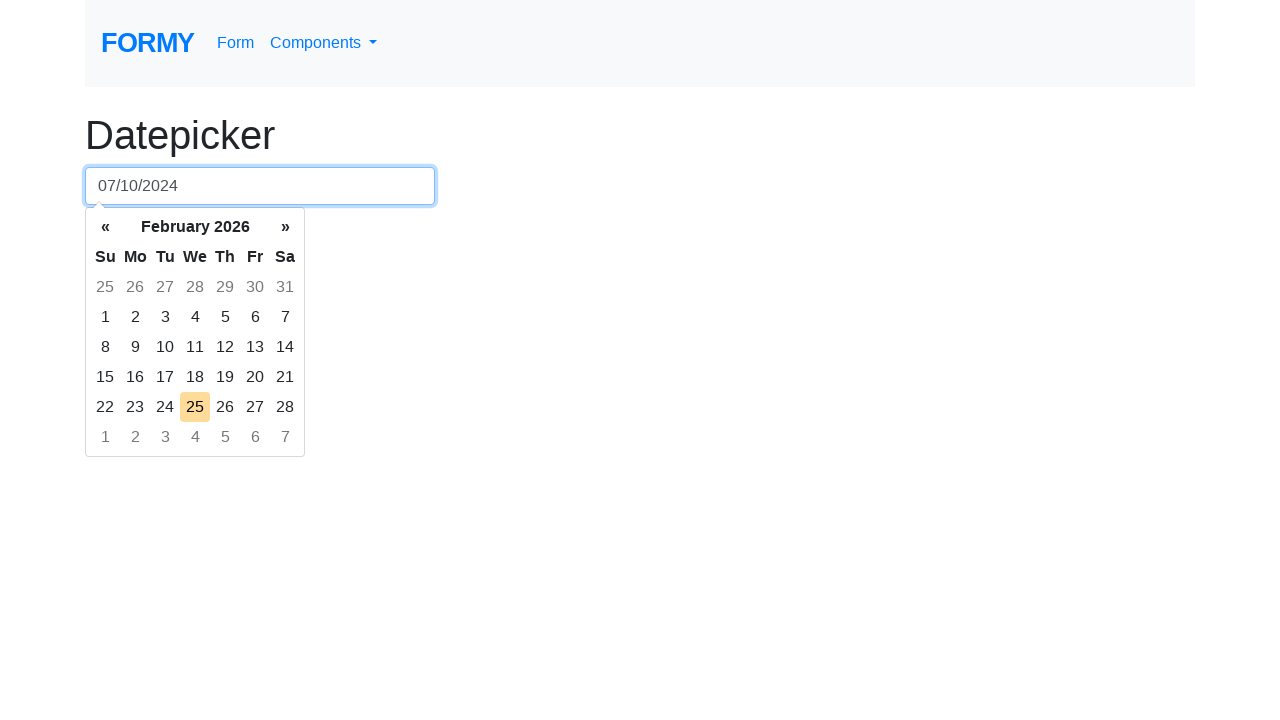